Tests table sorting using helpful class markup by clicking the Dues column header and verifying ascending sort

Starting URL: http://the-internet.herokuapp.com/tables

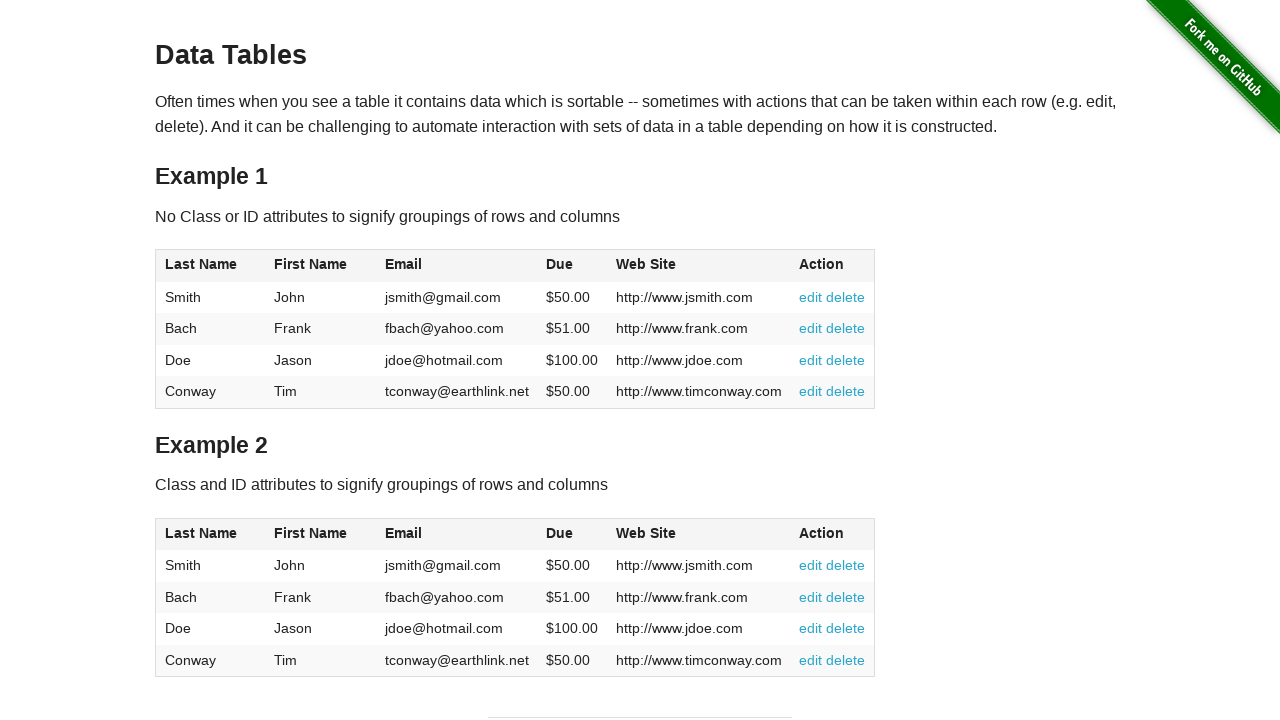

Clicked the Dues column header to sort table at (560, 533) on #table2 thead .dues
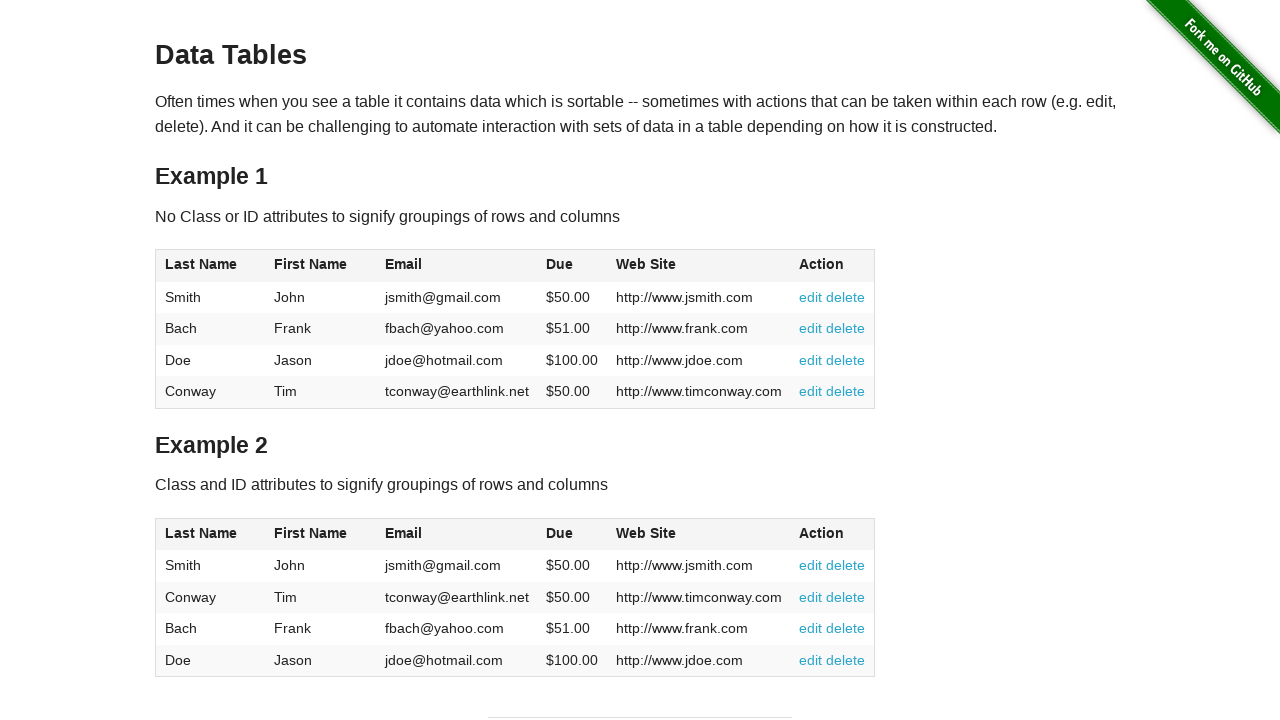

Table sorted in ascending order by Dues column
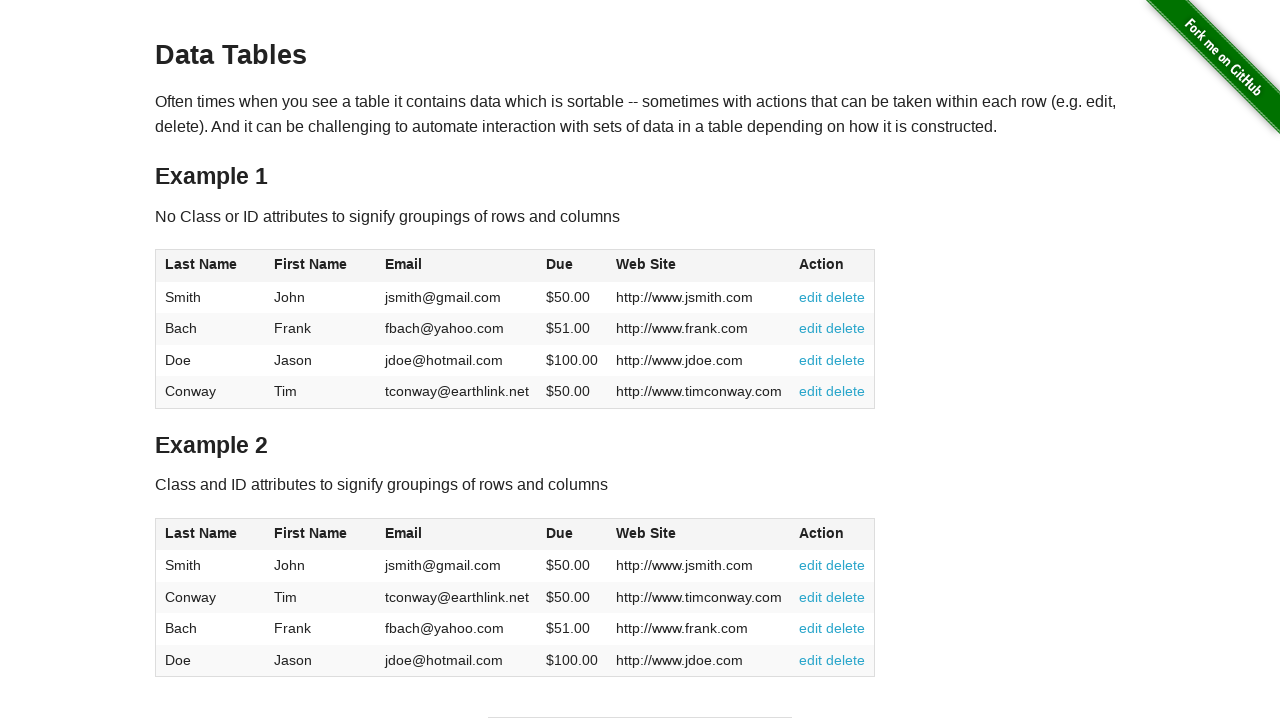

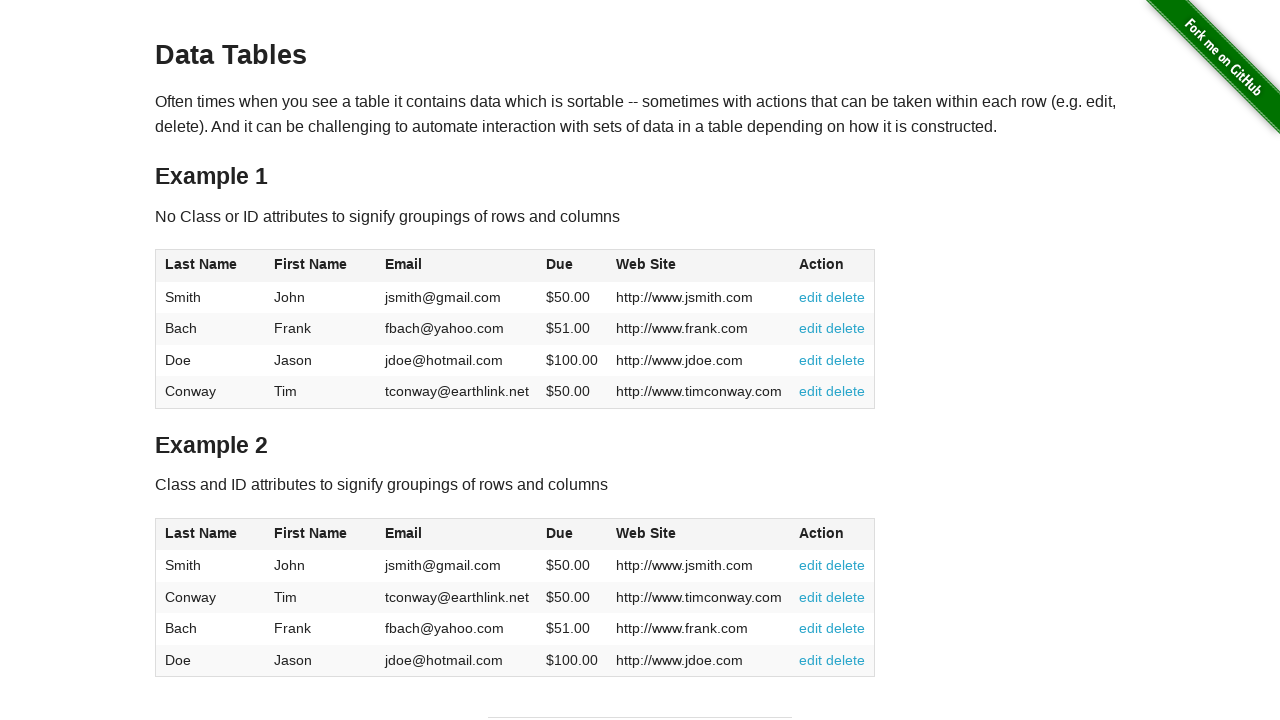